Navigates to a YouTube video page and verifies the page loads successfully by checking the title is available.

Starting URL: https://www.youtube.com/watch?v=Ven-pqwk3ec

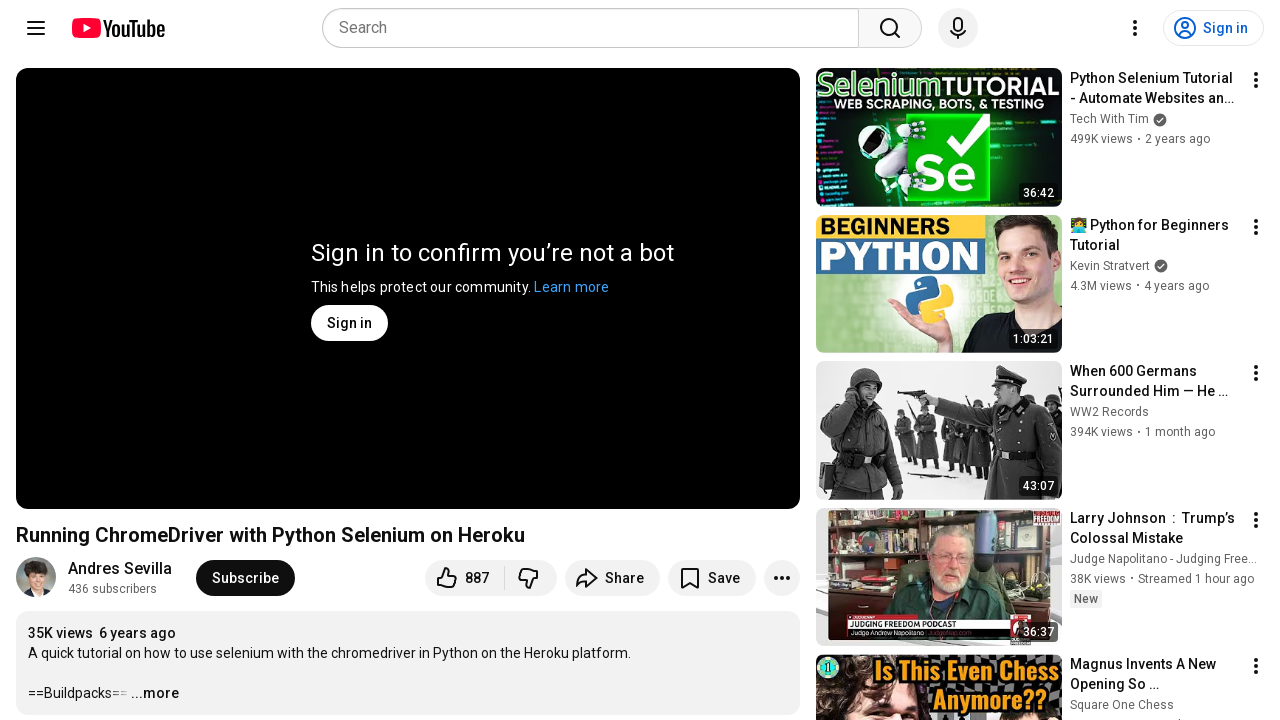

Navigated to YouTube video page
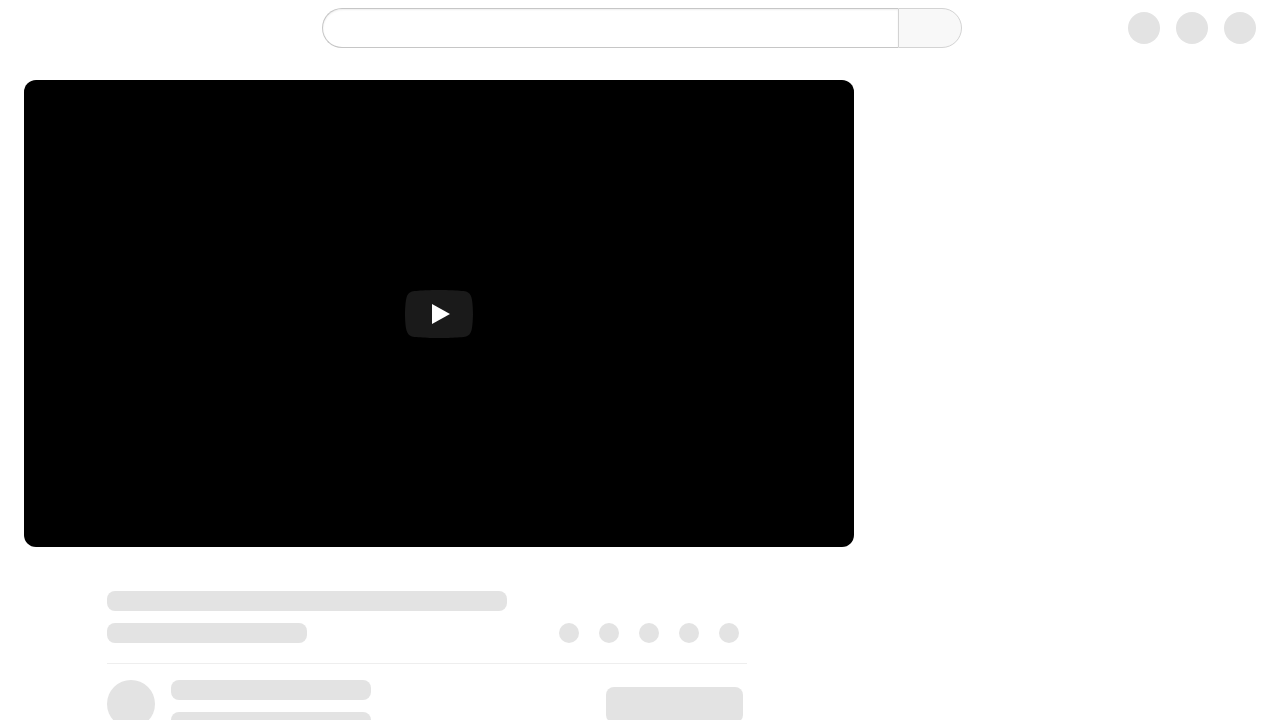

Video title element loaded successfully
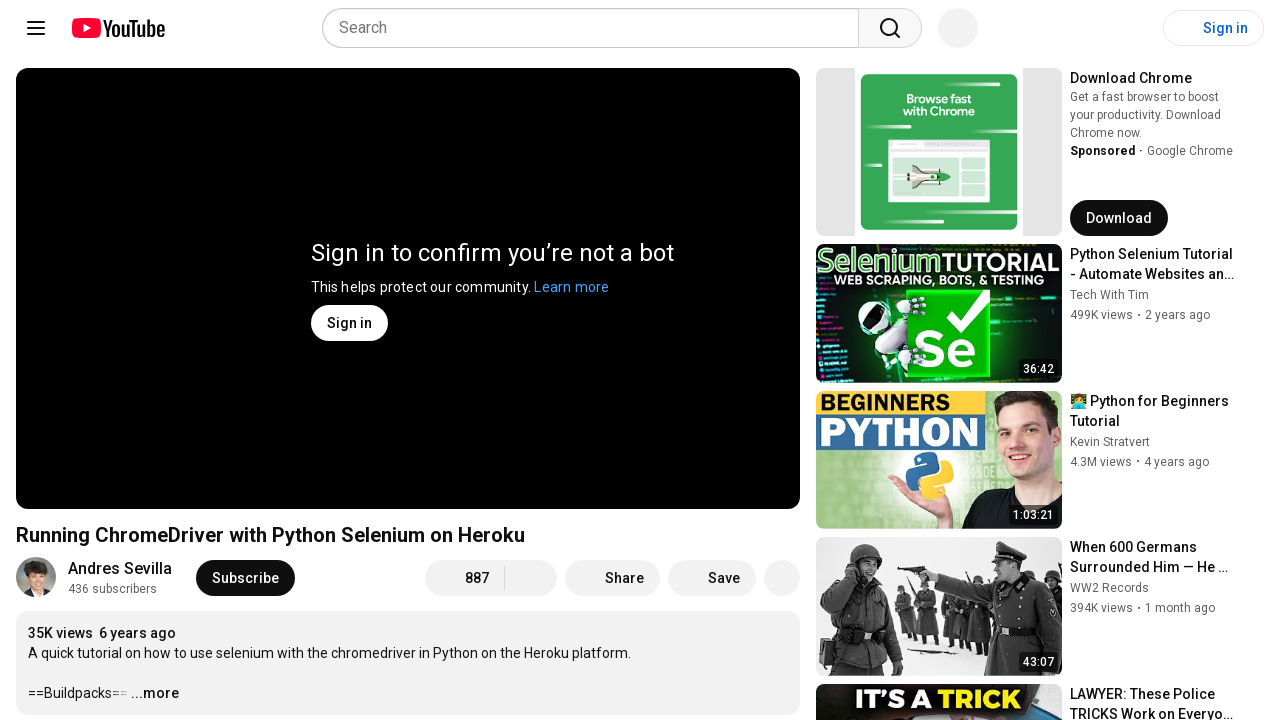

Retrieved page title
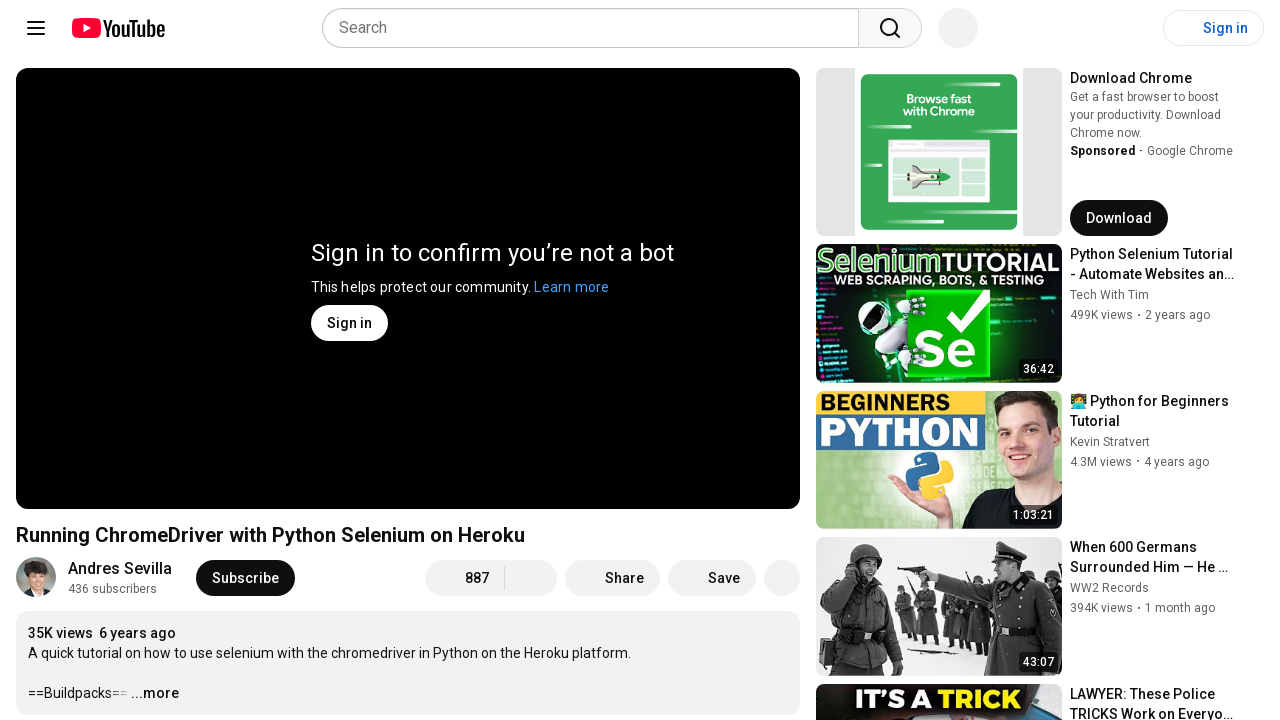

Verified page title is available and non-empty
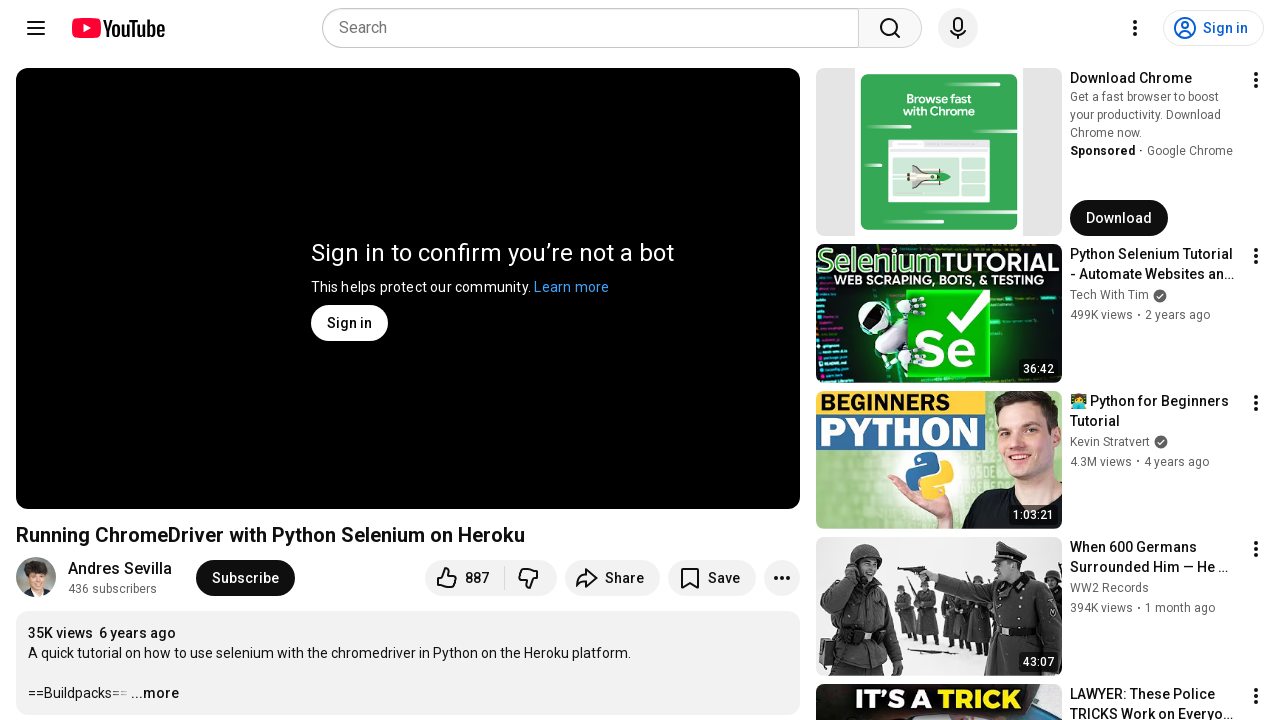

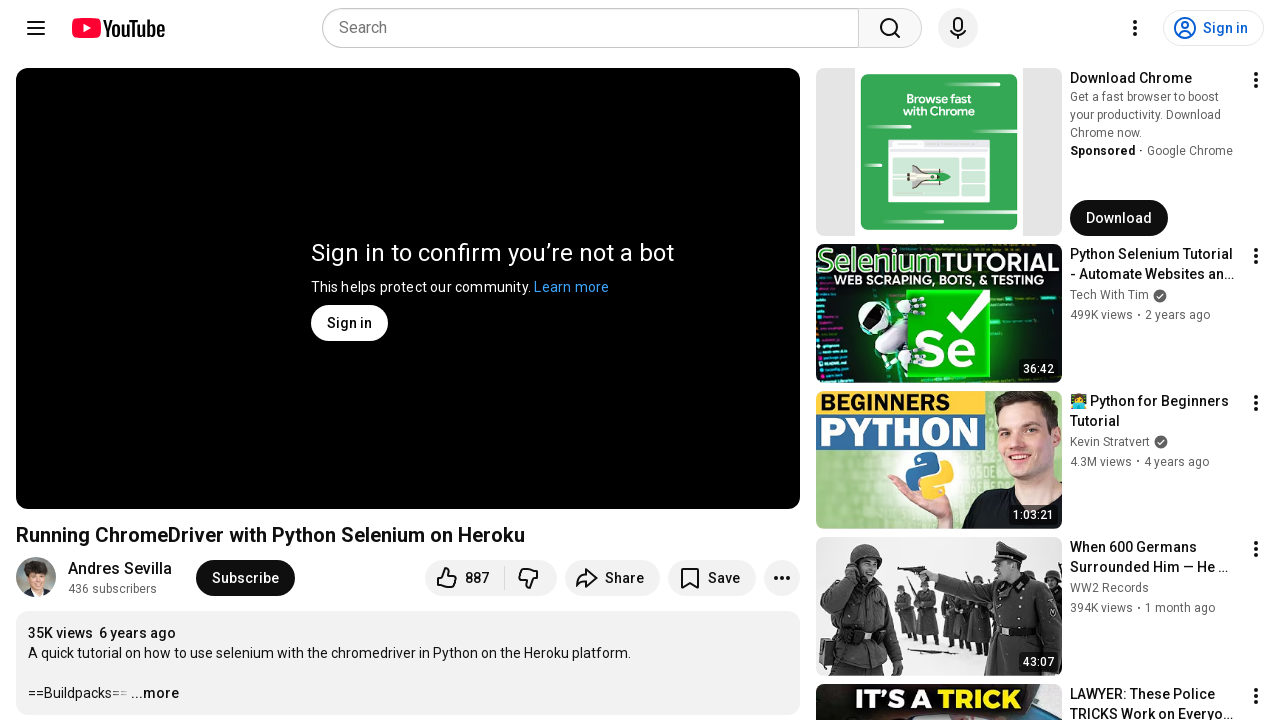